Tests dynamic element creation and deletion functionality by clicking the "Add Element" button multiple times to create delete buttons

Starting URL: https://the-internet.herokuapp.com/add_remove_elements/

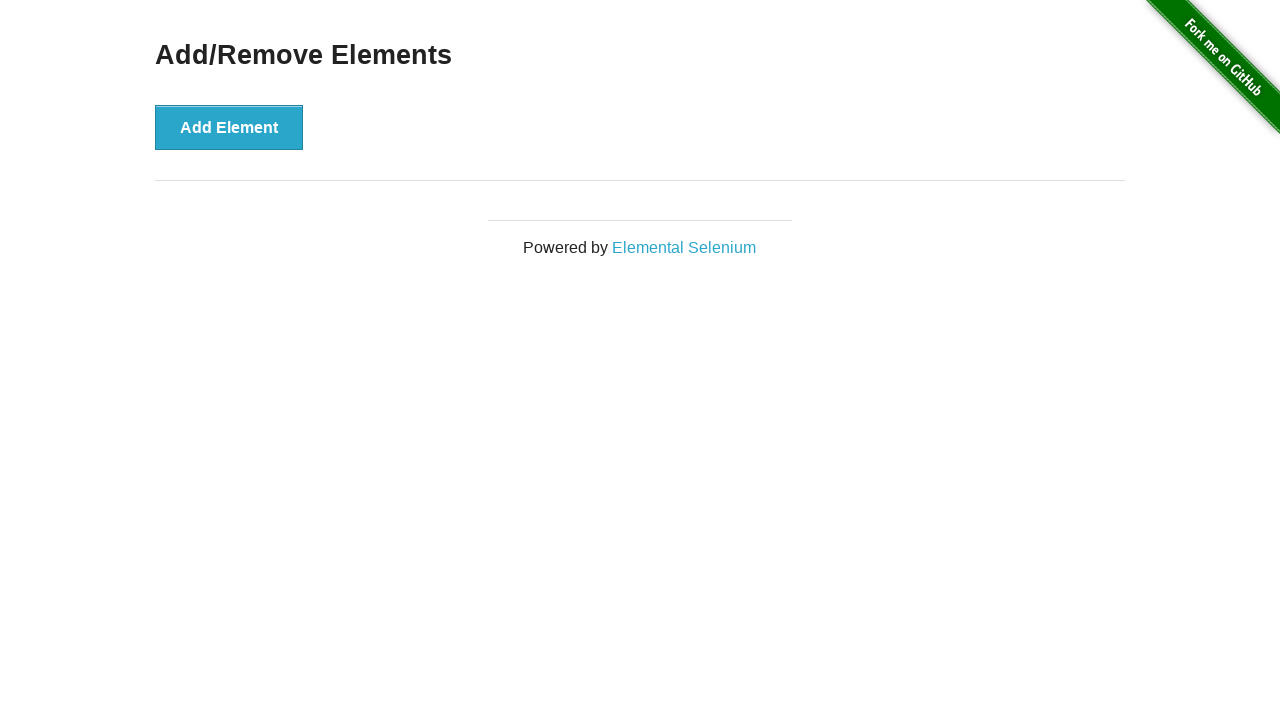

Clicked 'Add Element' button to create a new delete button at (229, 127) on xpath=//button[text()="Add Element"]
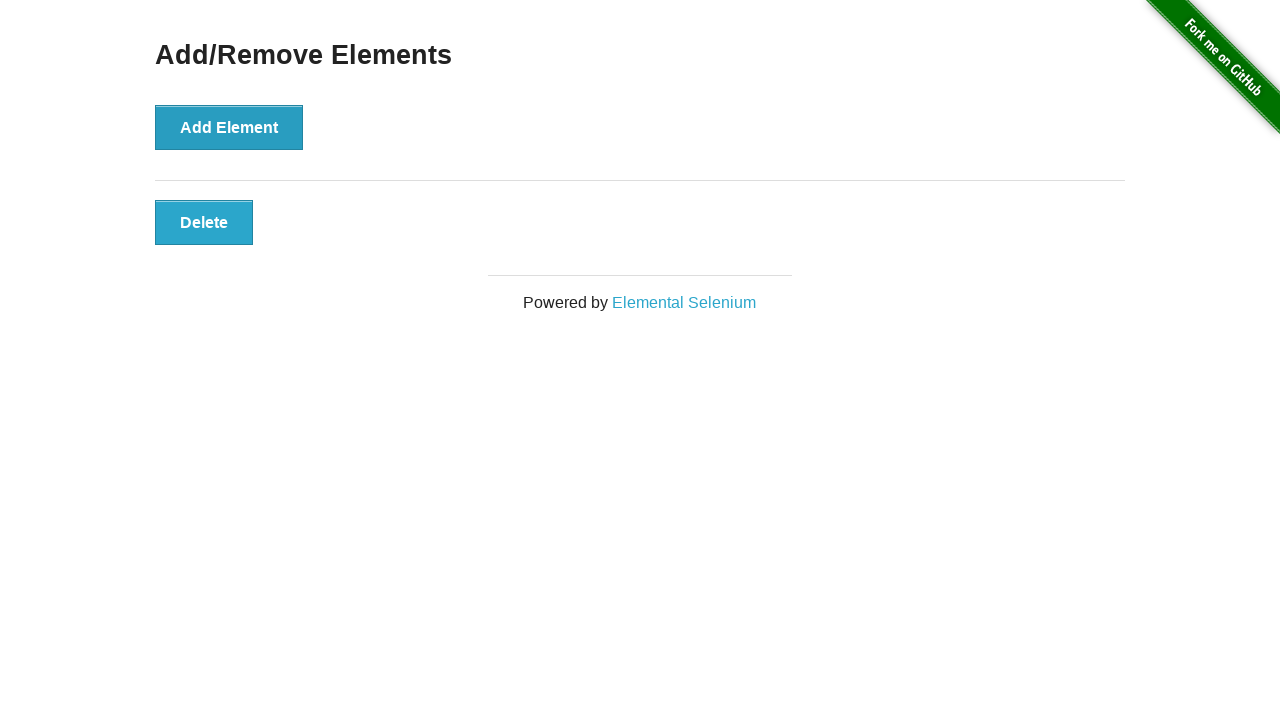

Clicked 'Add Element' button to create a new delete button at (229, 127) on xpath=//button[text()="Add Element"]
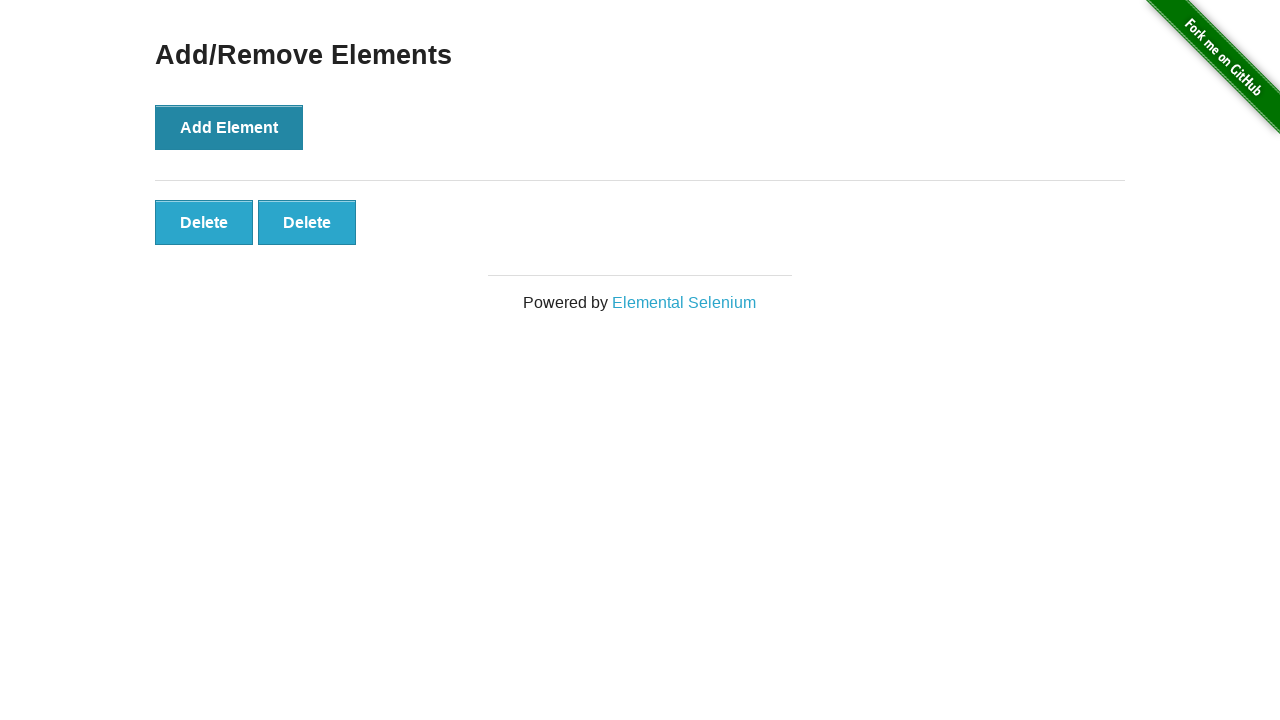

Clicked 'Add Element' button to create a new delete button at (229, 127) on xpath=//button[text()="Add Element"]
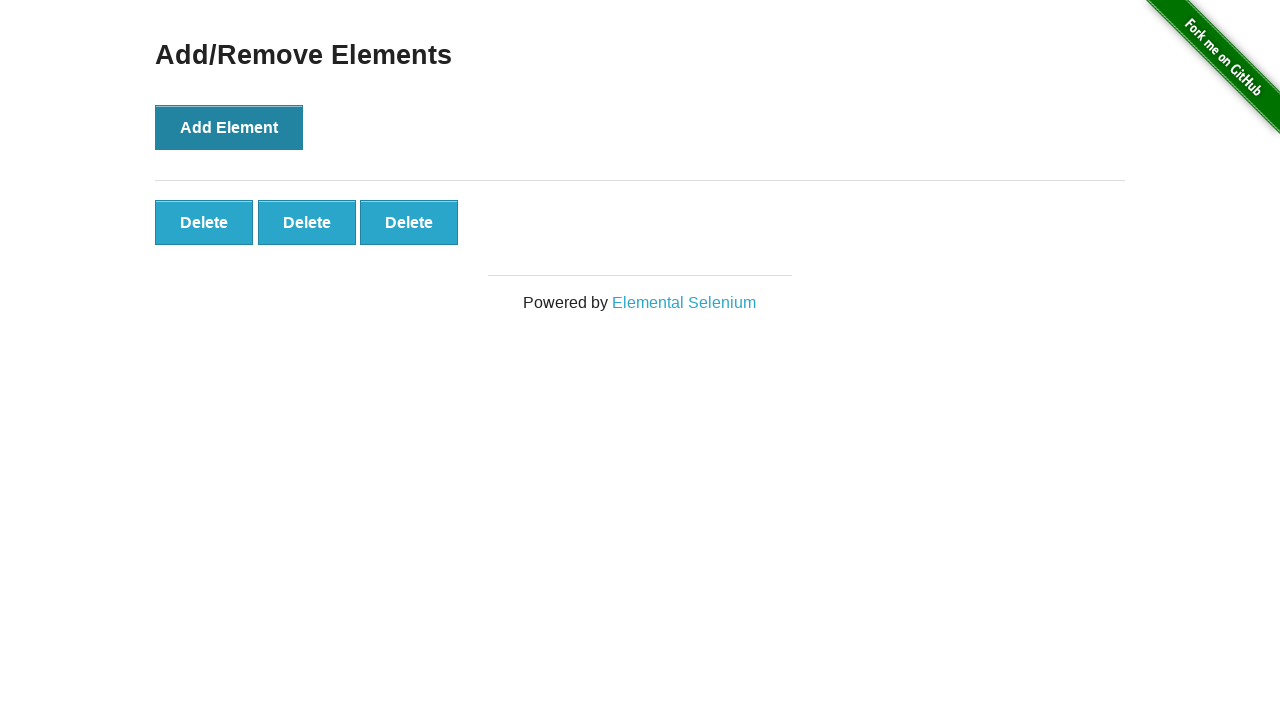

Clicked 'Add Element' button to create a new delete button at (229, 127) on xpath=//button[text()="Add Element"]
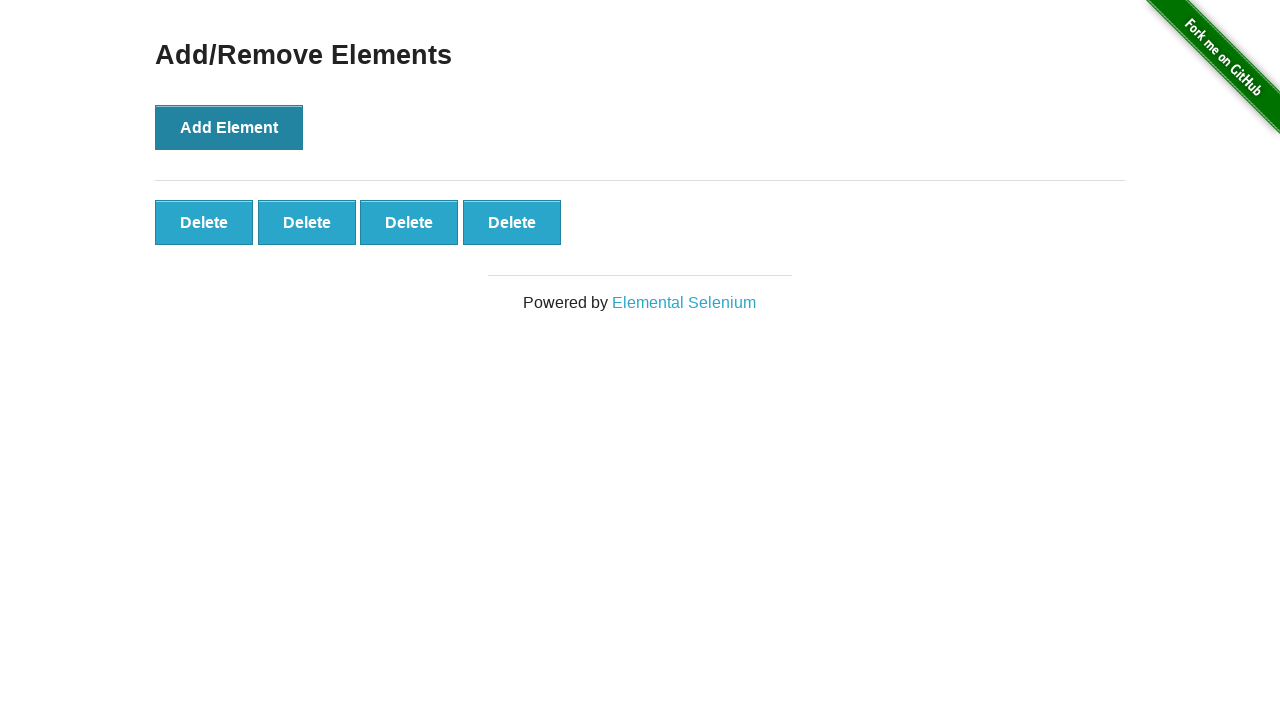

Clicked 'Add Element' button to create a new delete button at (229, 127) on xpath=//button[text()="Add Element"]
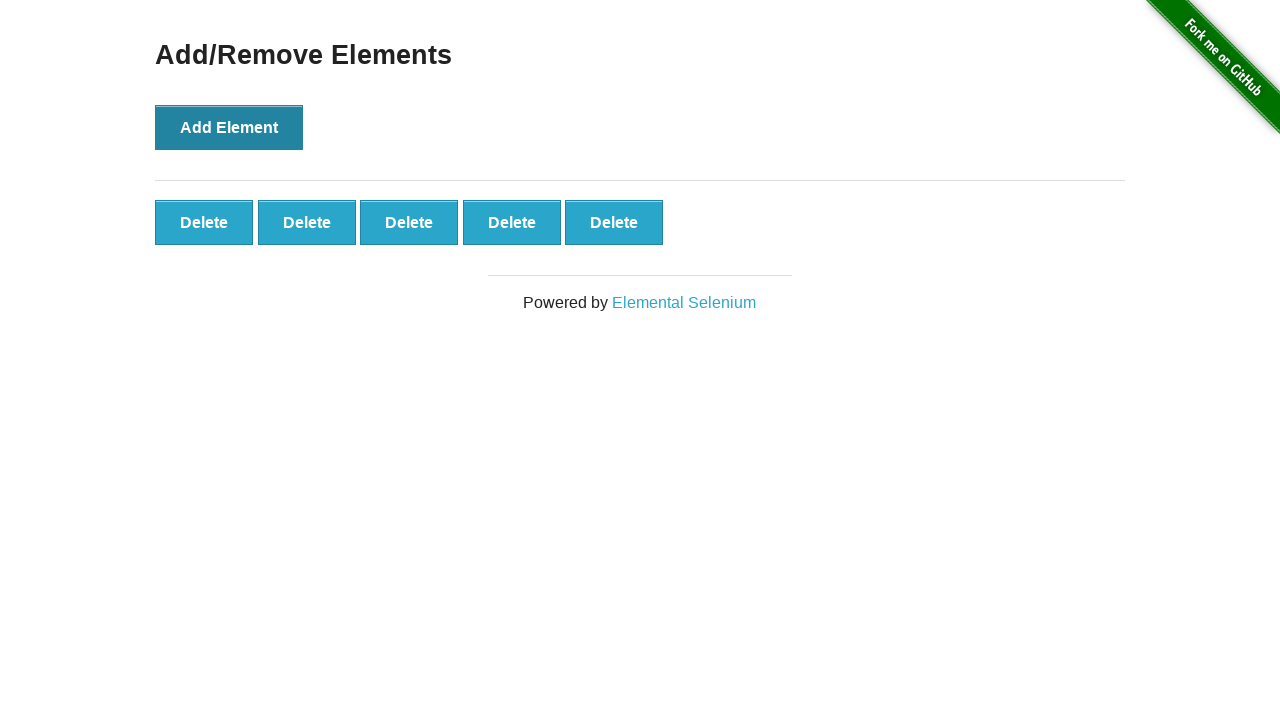

Waited 2 seconds for elements to be added to the DOM
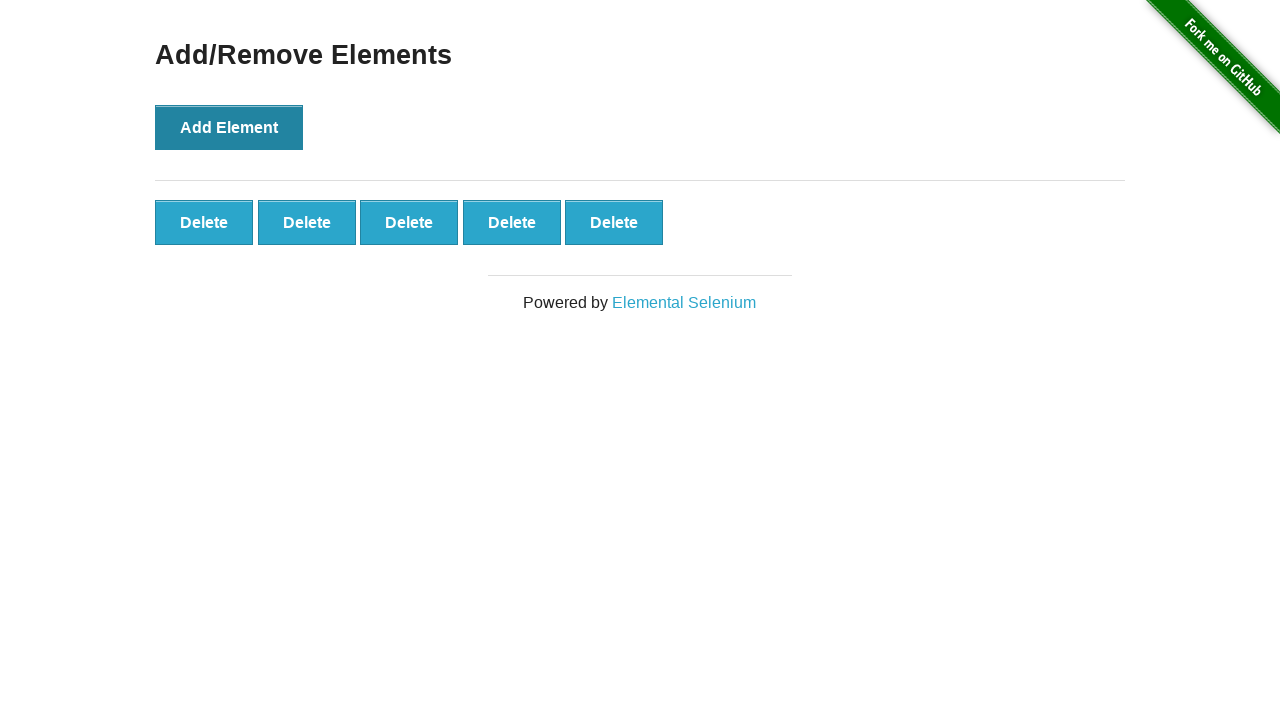

Located all delete buttons on the page
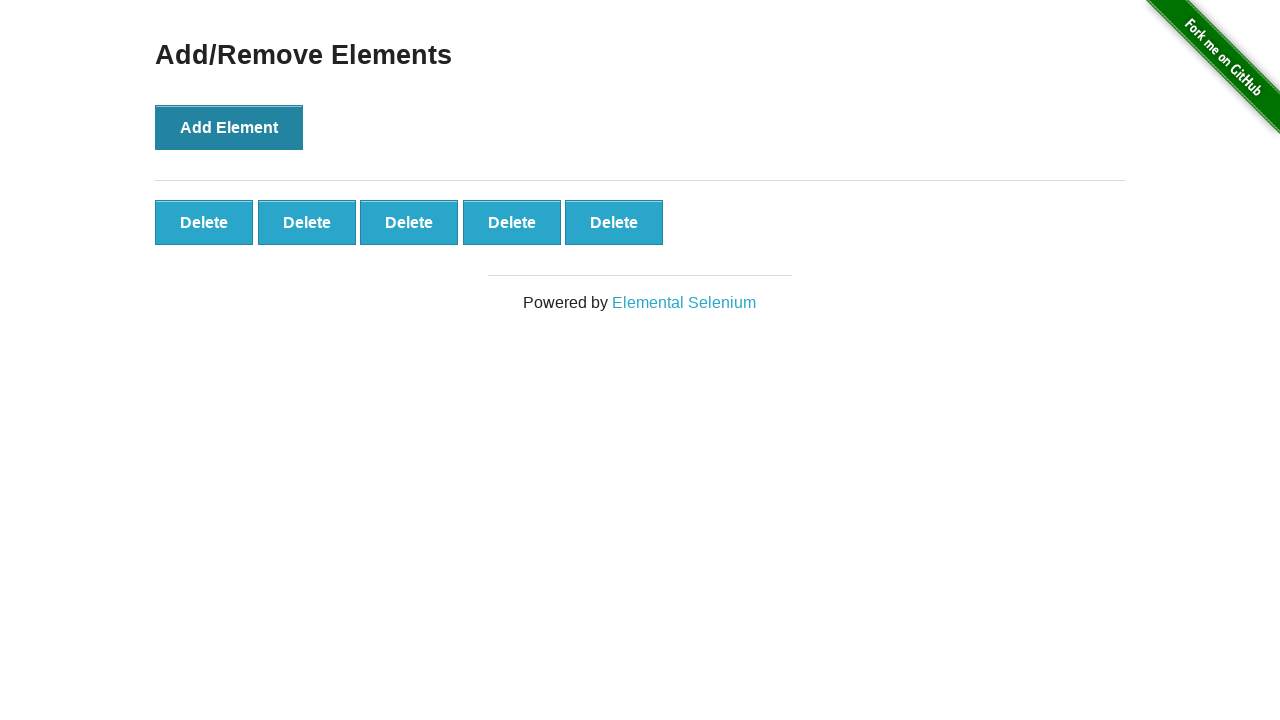

Counted delete buttons: 5 buttons found
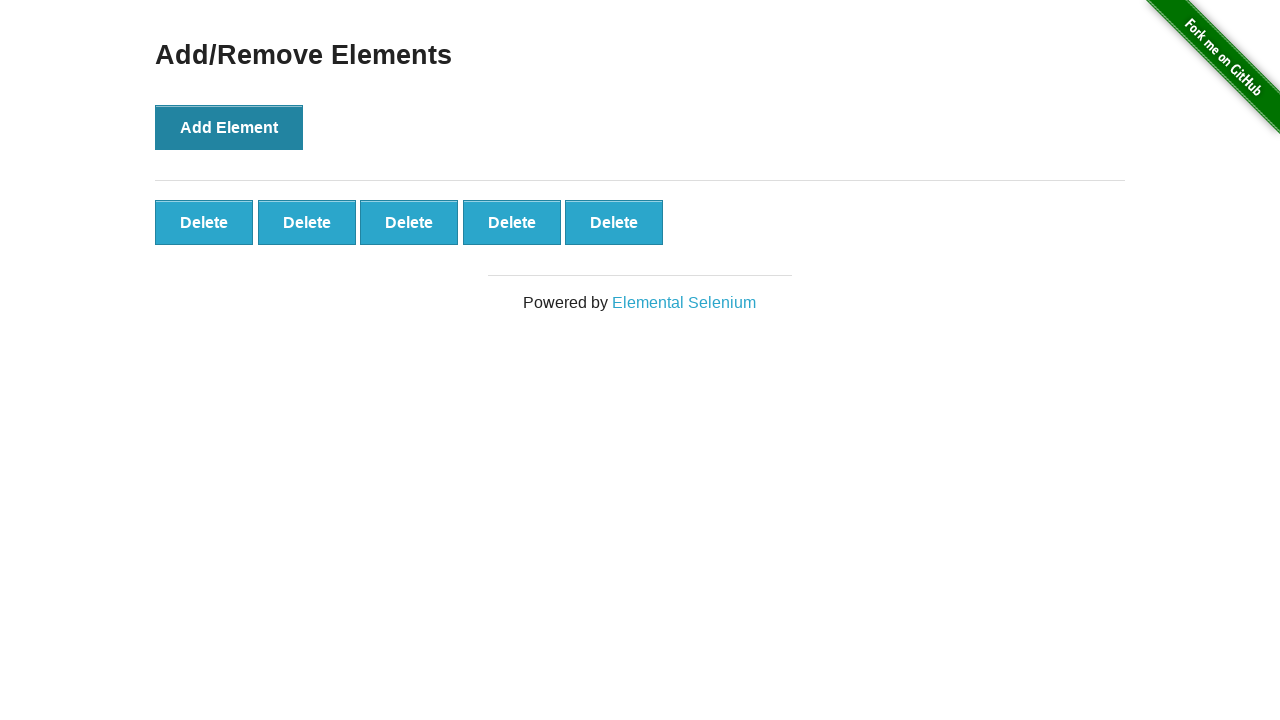

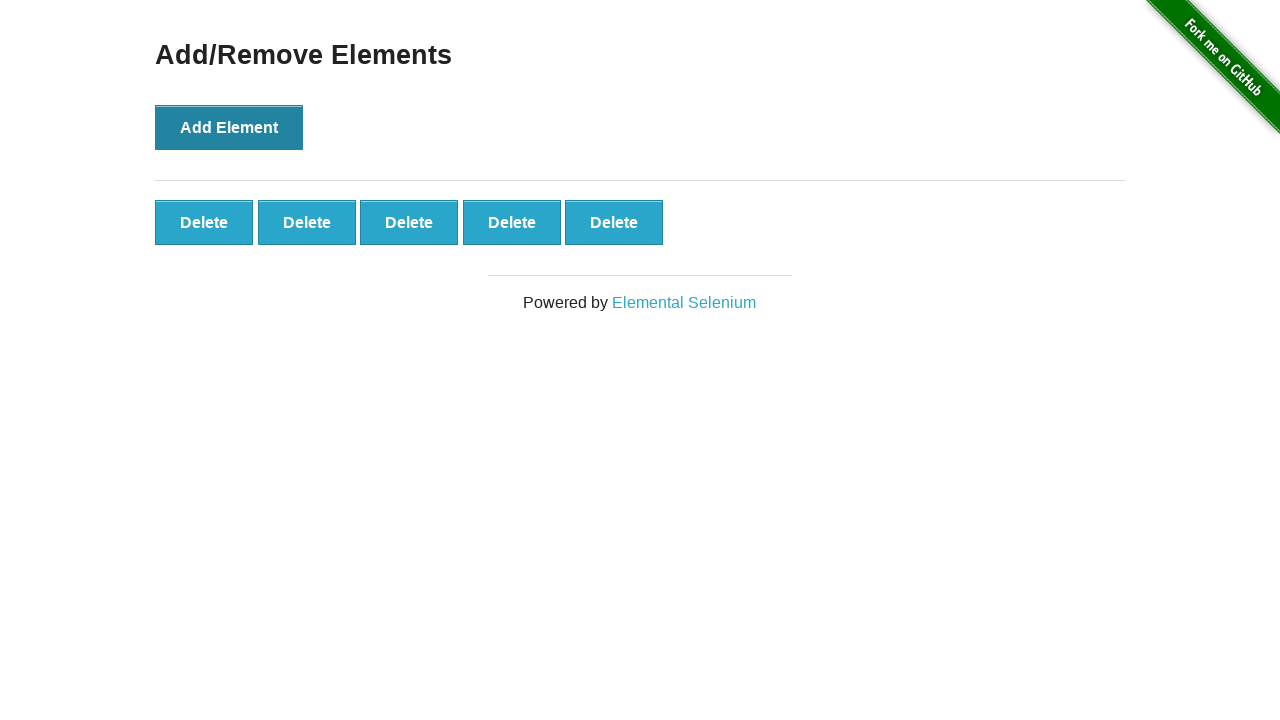